Verifies that the registration page displays correctly by clicking the Register link and checking for the "Signing up is easy!" text

Starting URL: https://parabank.parasoft.com/parabank/index.htm

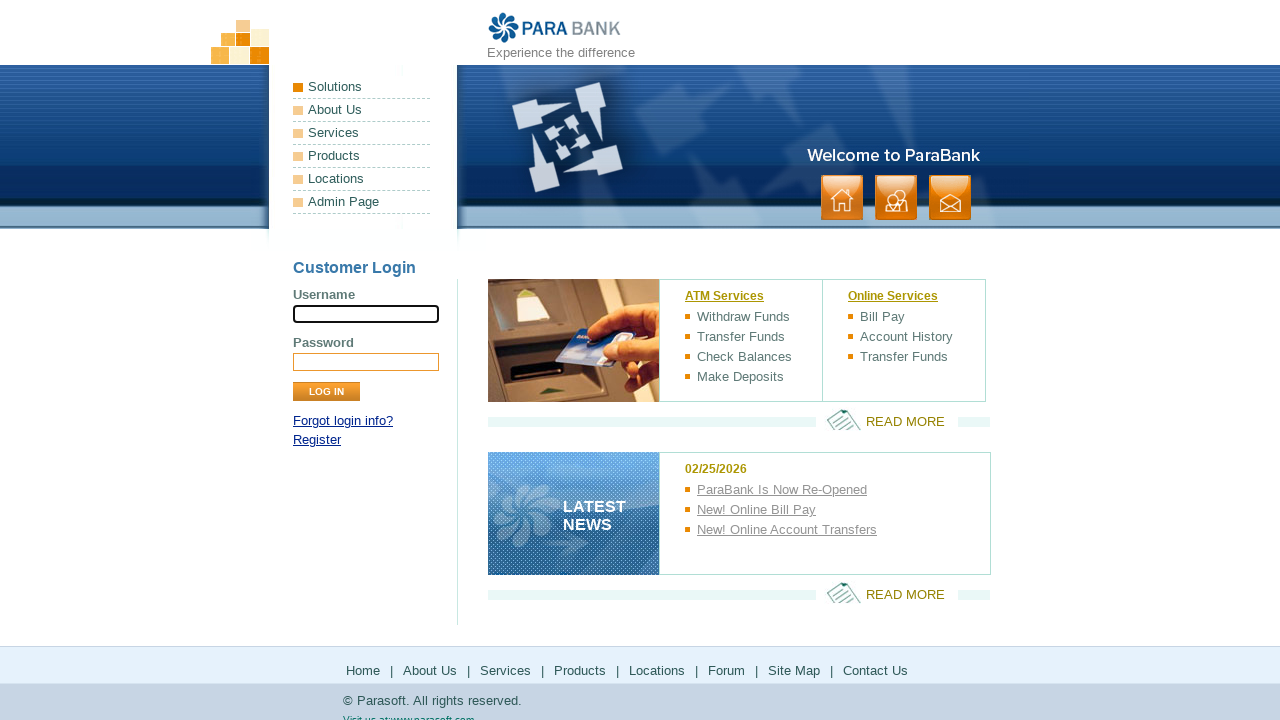

Clicked the Register link at (317, 440) on xpath=//div[@id='loginPanel']/p[2]/a
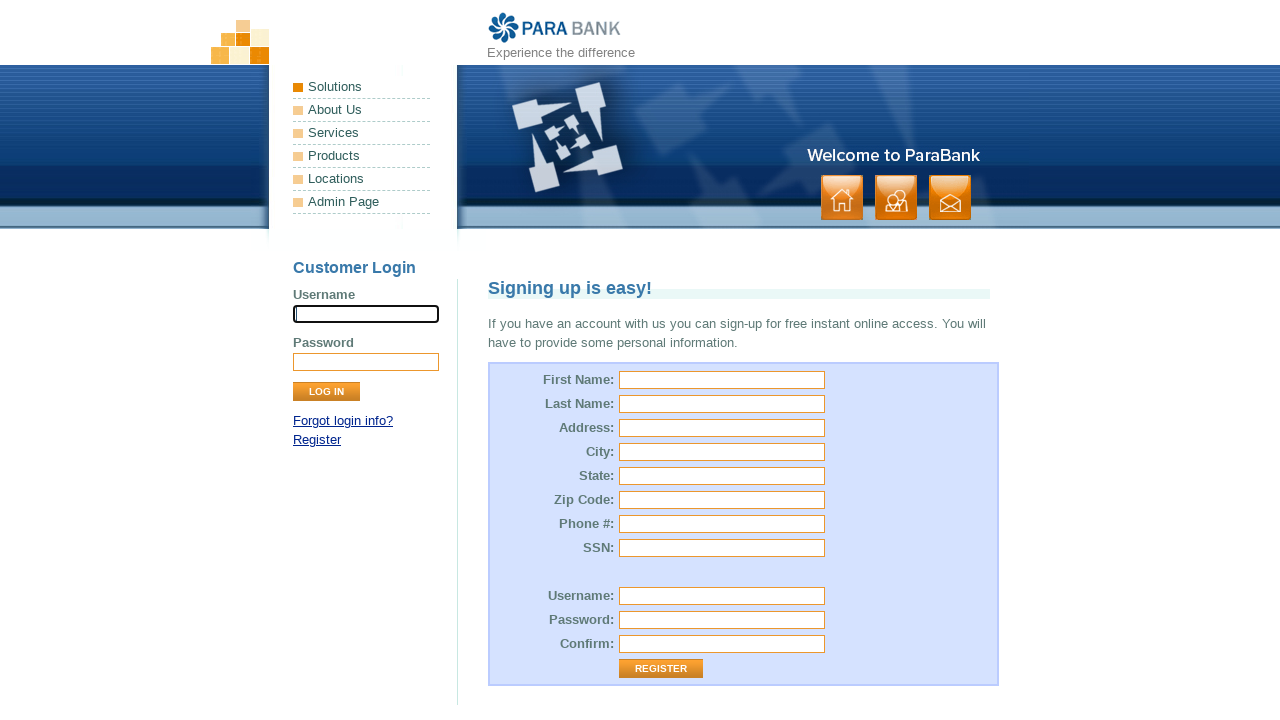

Registration page heading loaded
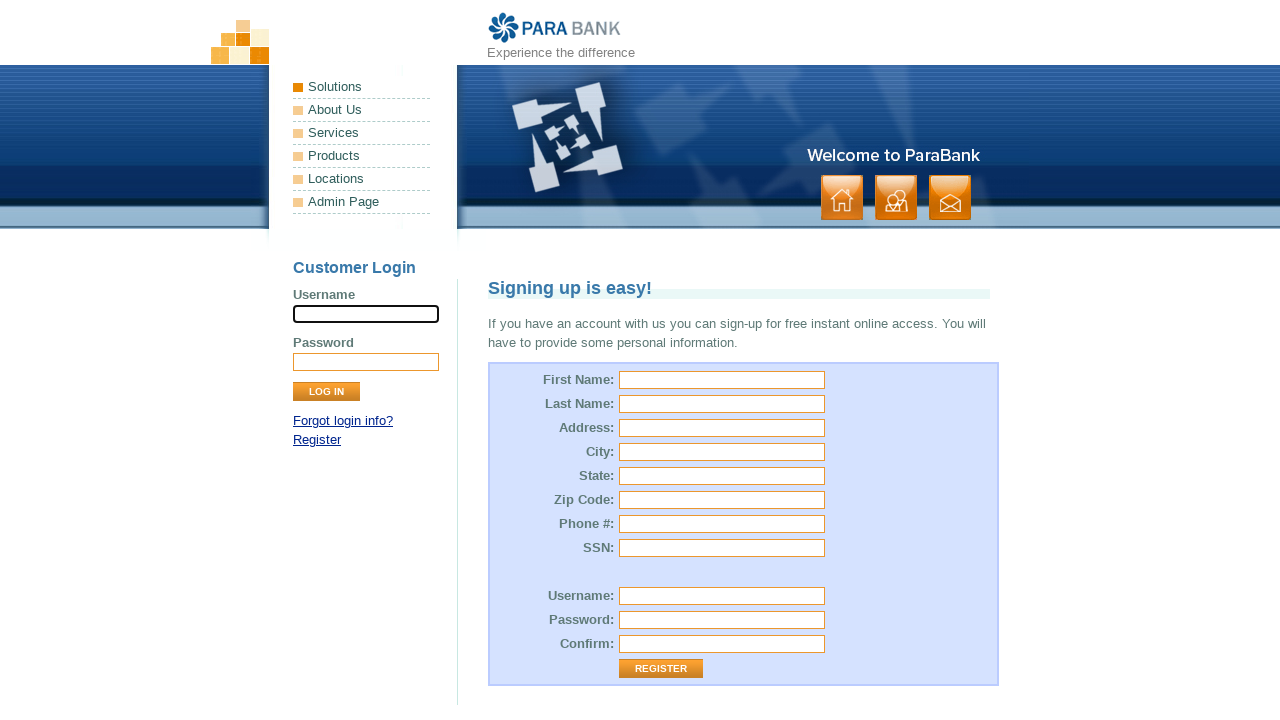

Verified 'Signing up is easy!' text is displayed on registration page
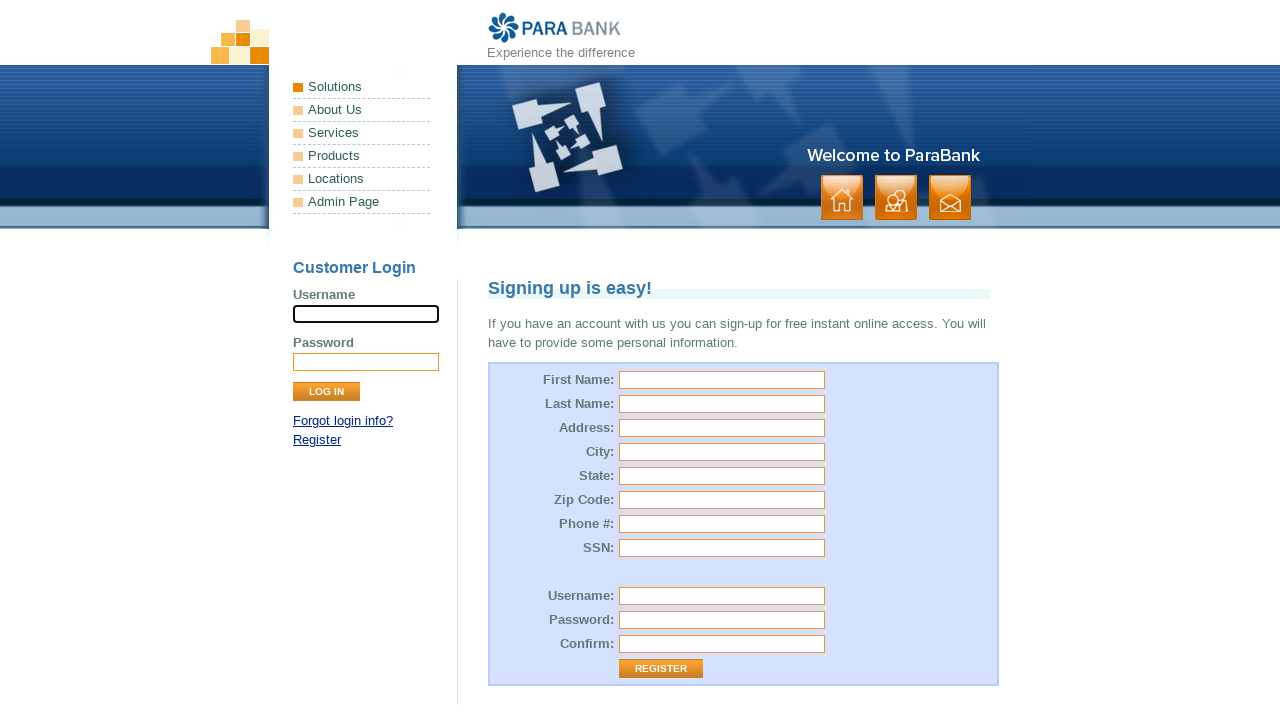

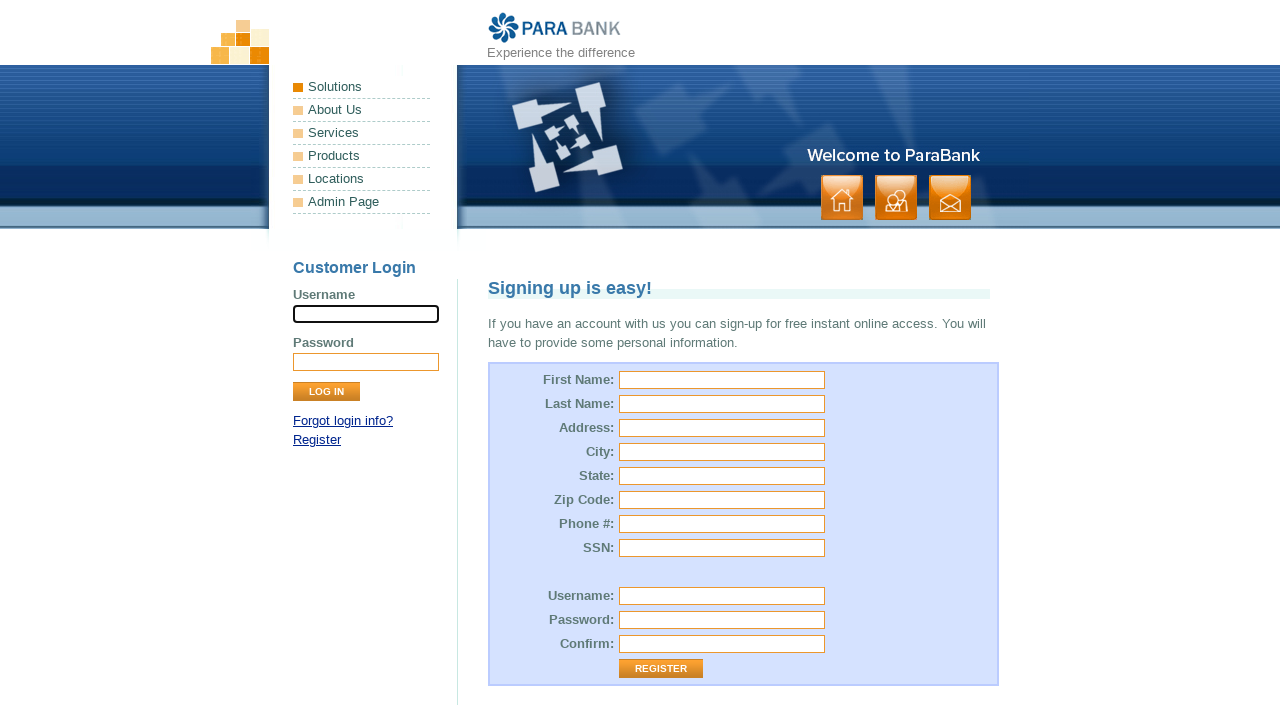